Tests that the counter displays the current number of todo items as items are added.

Starting URL: https://demo.playwright.dev/todomvc/

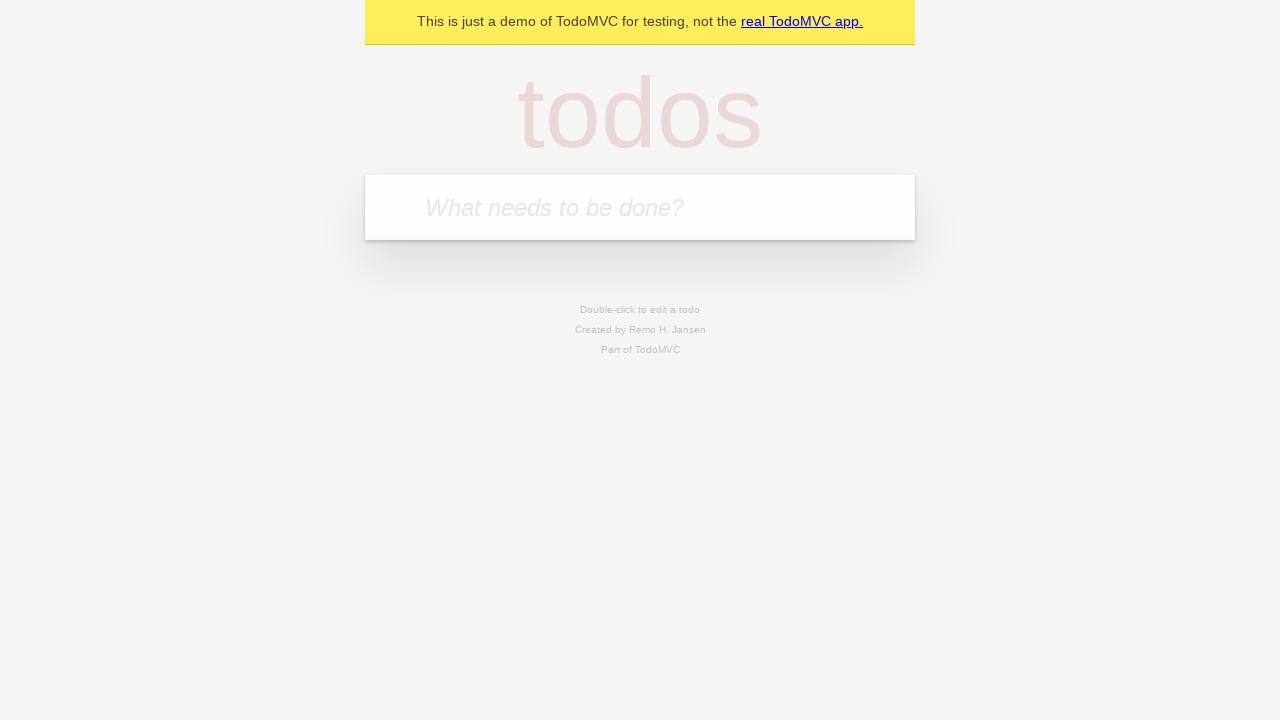

Located the todo input field
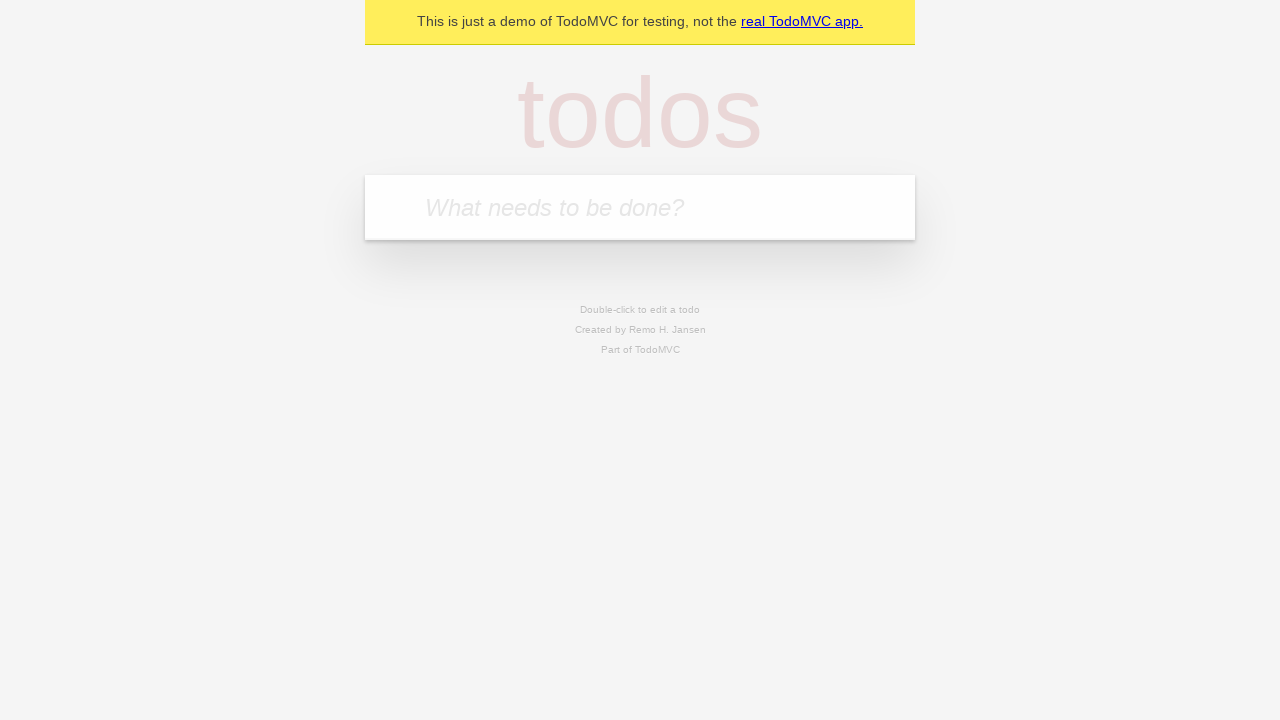

Filled todo input with 'buy some cheese' on internal:attr=[placeholder="What needs to be done?"i]
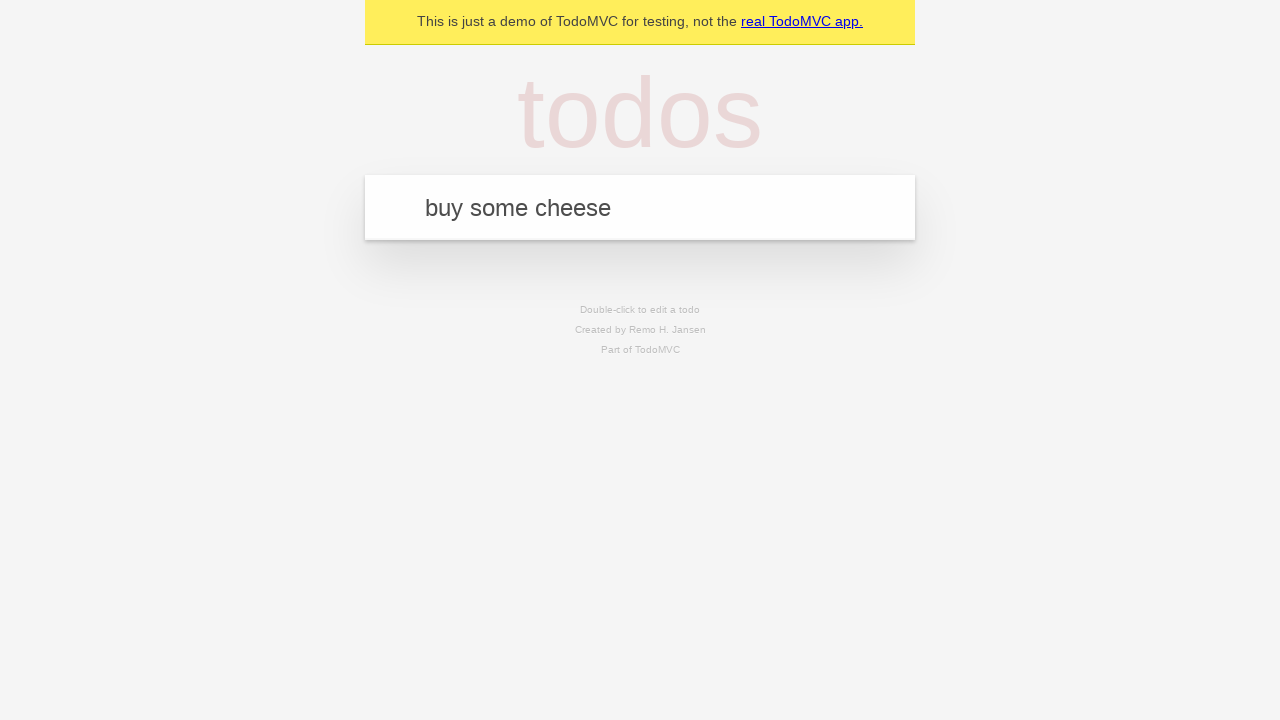

Pressed Enter to add first todo item on internal:attr=[placeholder="What needs to be done?"i]
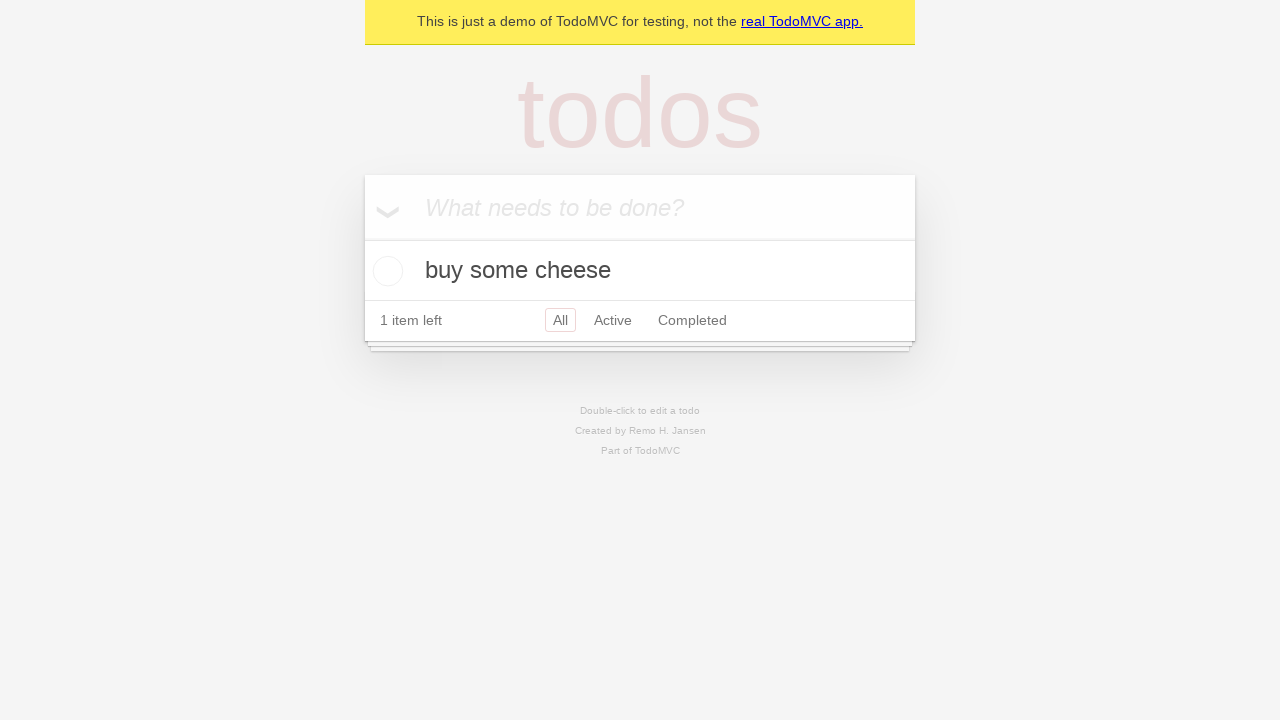

Counter updated after adding first todo
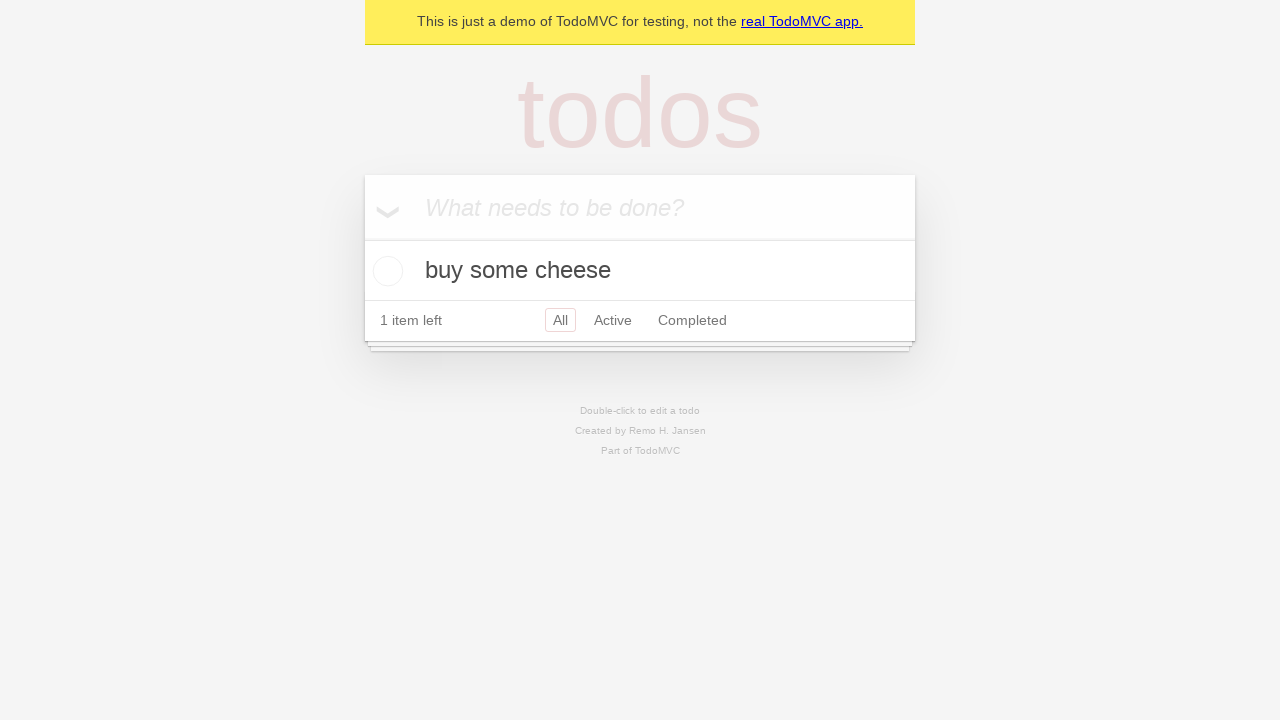

Filled todo input with 'feed the cat' on internal:attr=[placeholder="What needs to be done?"i]
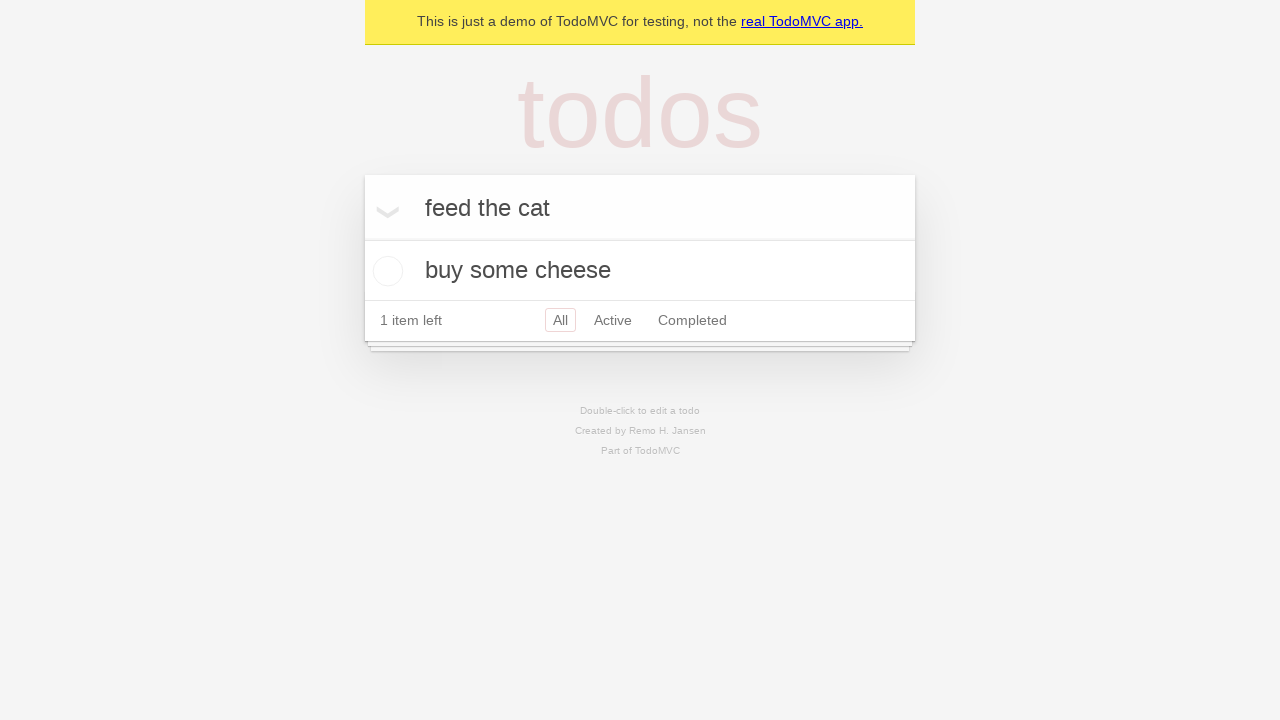

Pressed Enter to add second todo item on internal:attr=[placeholder="What needs to be done?"i]
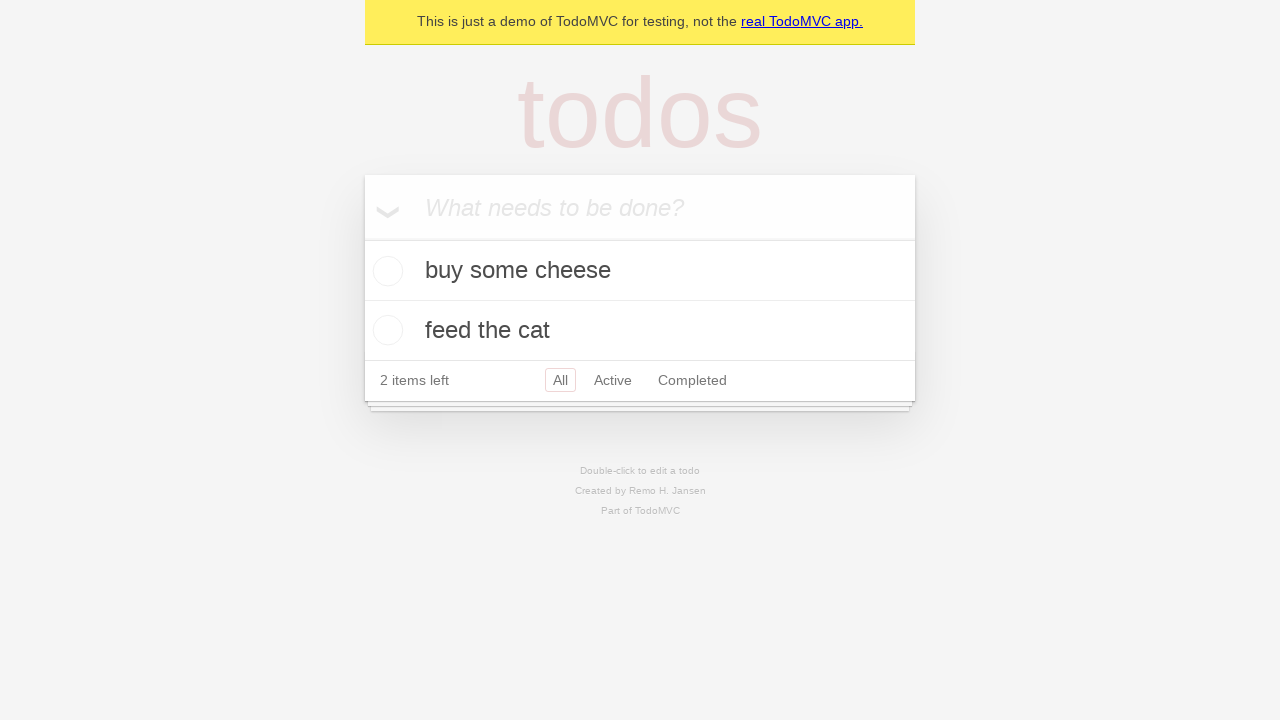

Todo list updated with new items and counter now displays 2 items
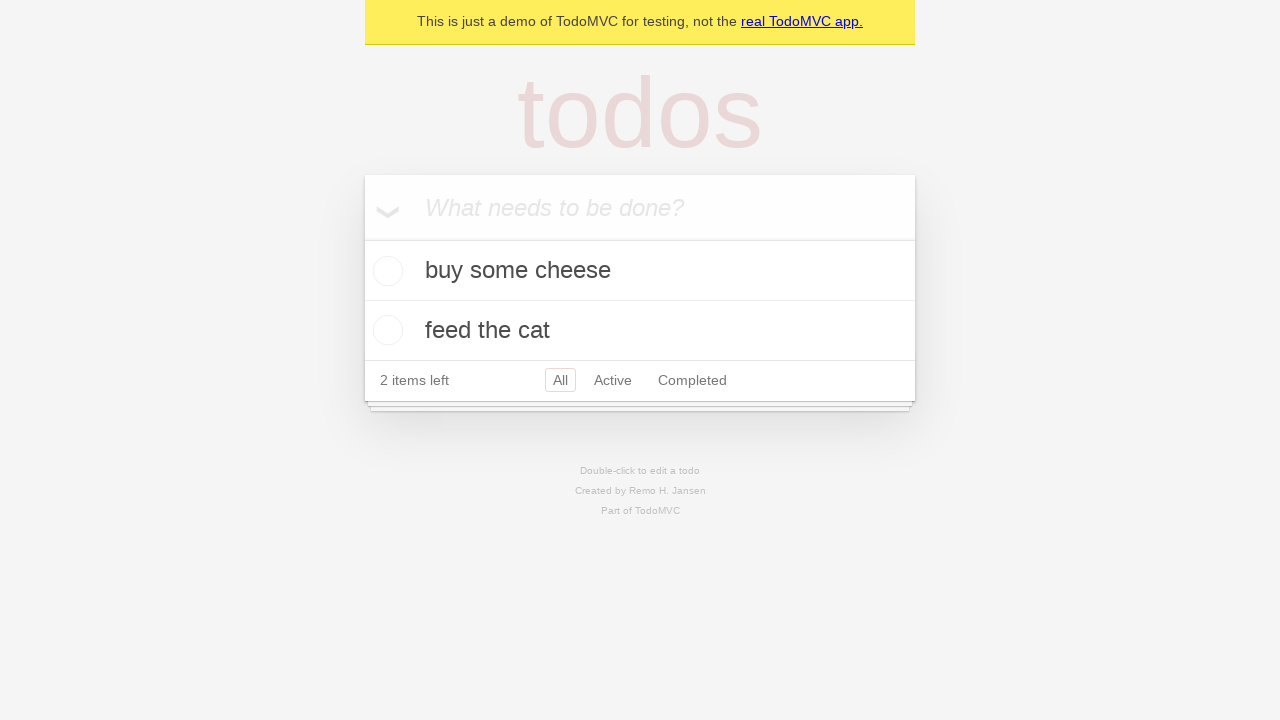

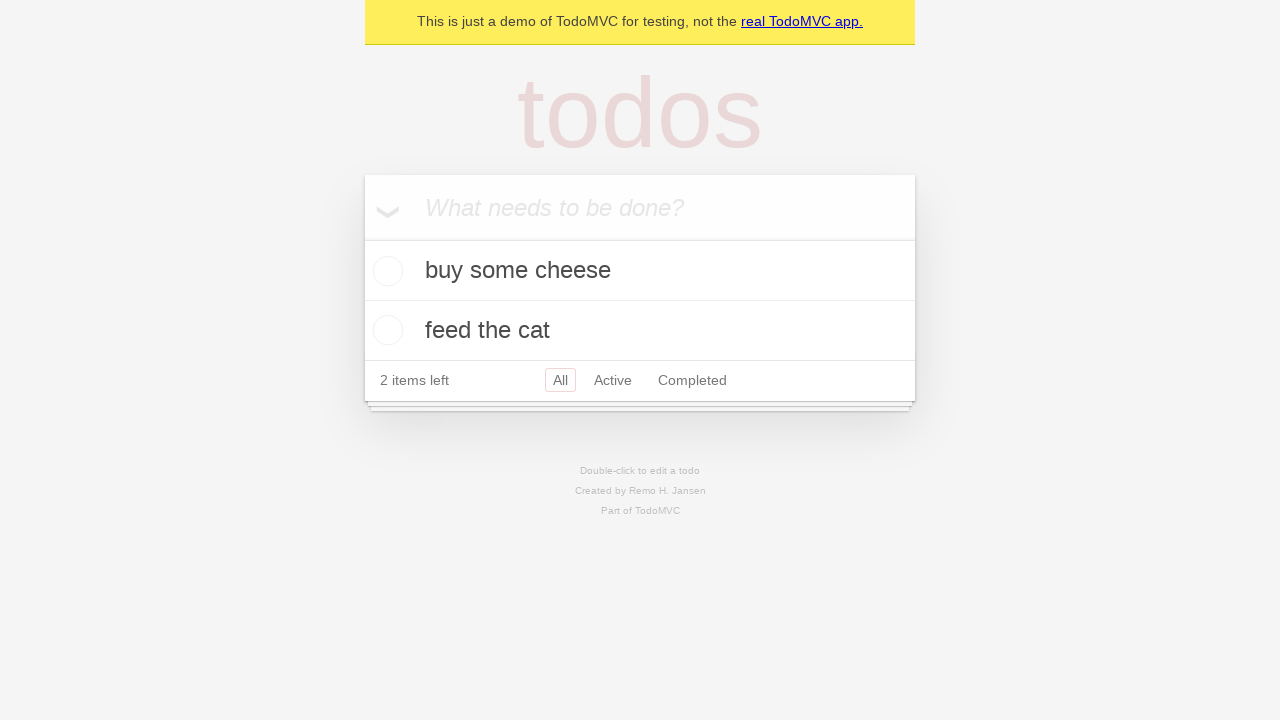